Tests JavaScript alert popup handling by clicking a button that triggers an alert and then accepting (dismissing) the alert

Starting URL: https://demoqa.com/alerts

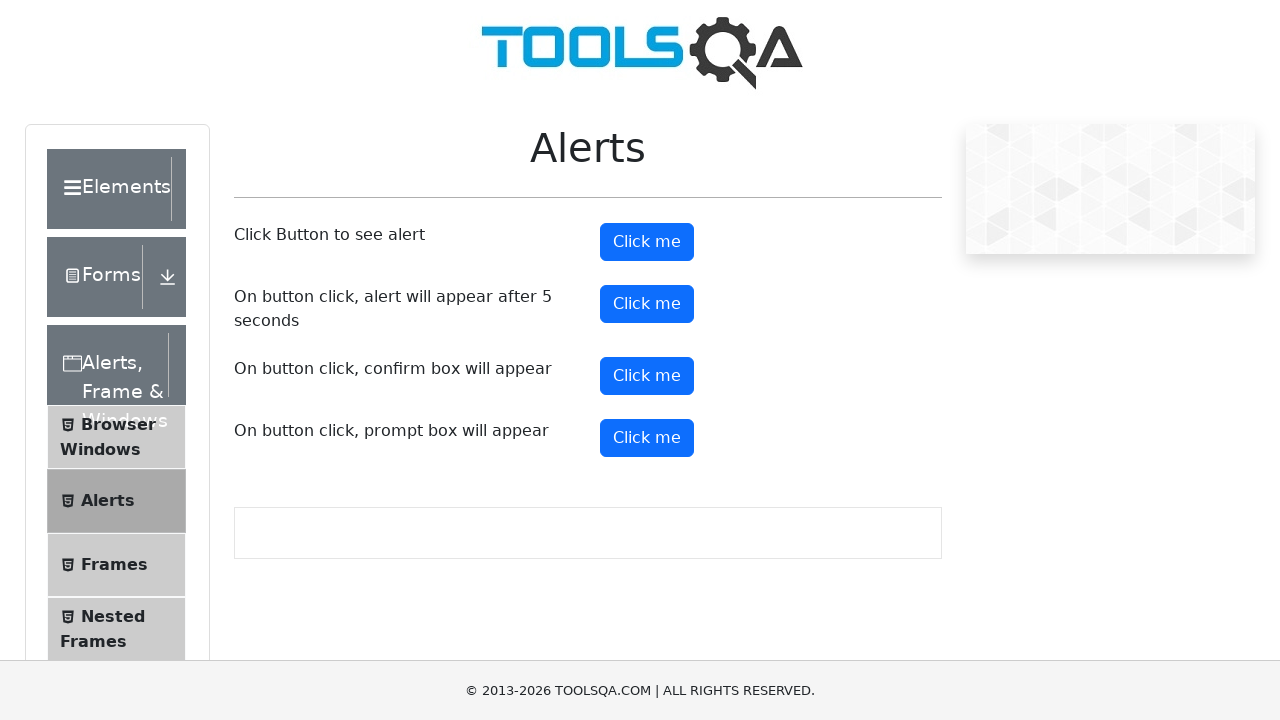

Set up dialog handler to accept alerts
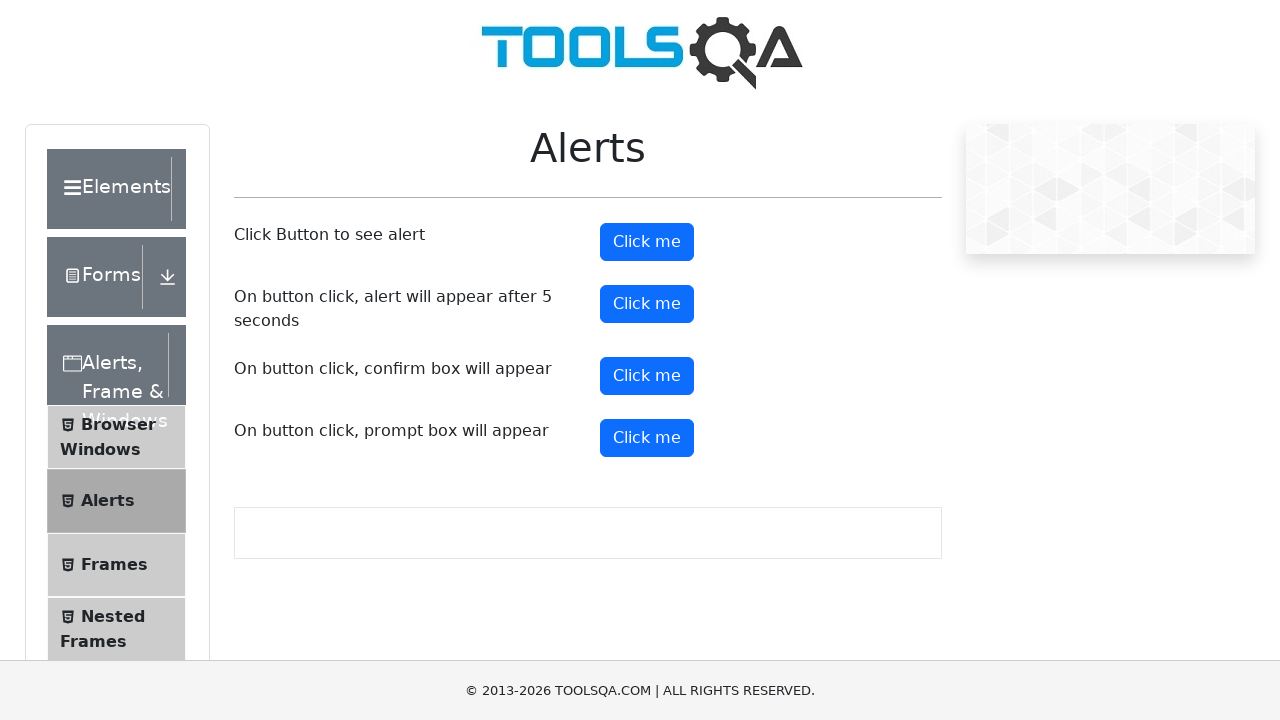

Clicked alert button to trigger JavaScript alert popup at (647, 242) on #alertButton
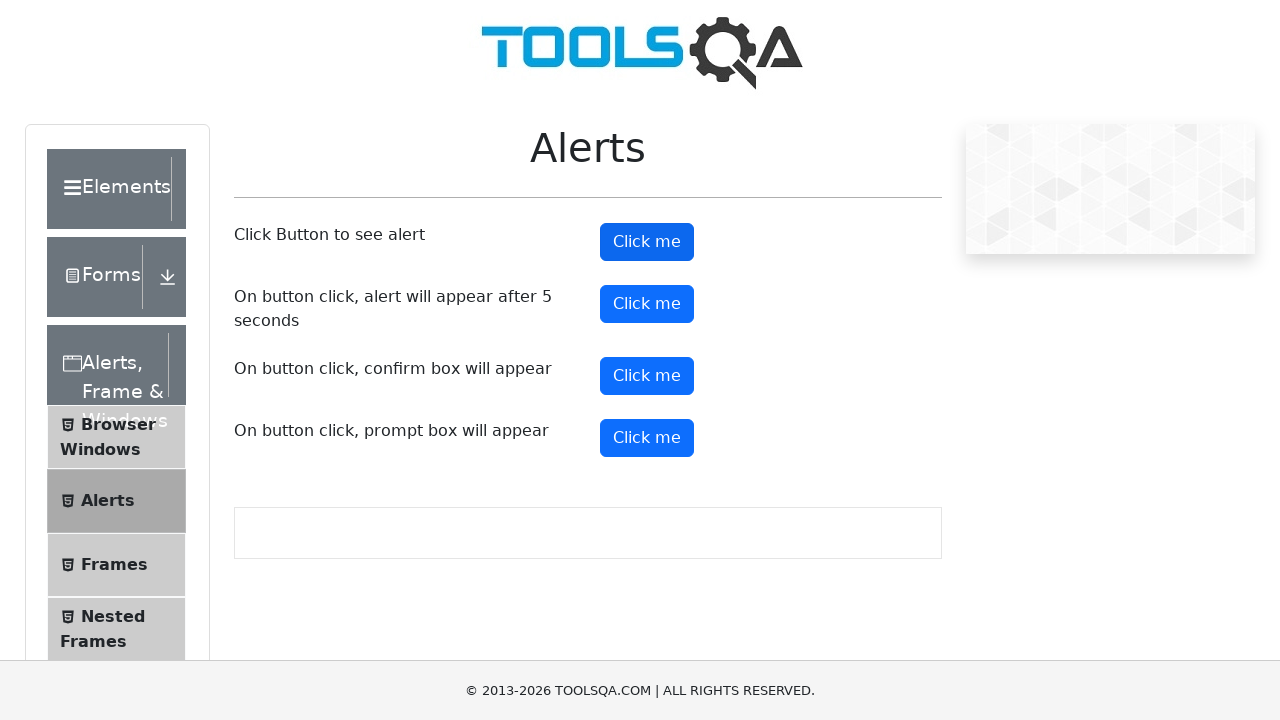

Waited for alert to be dismissed
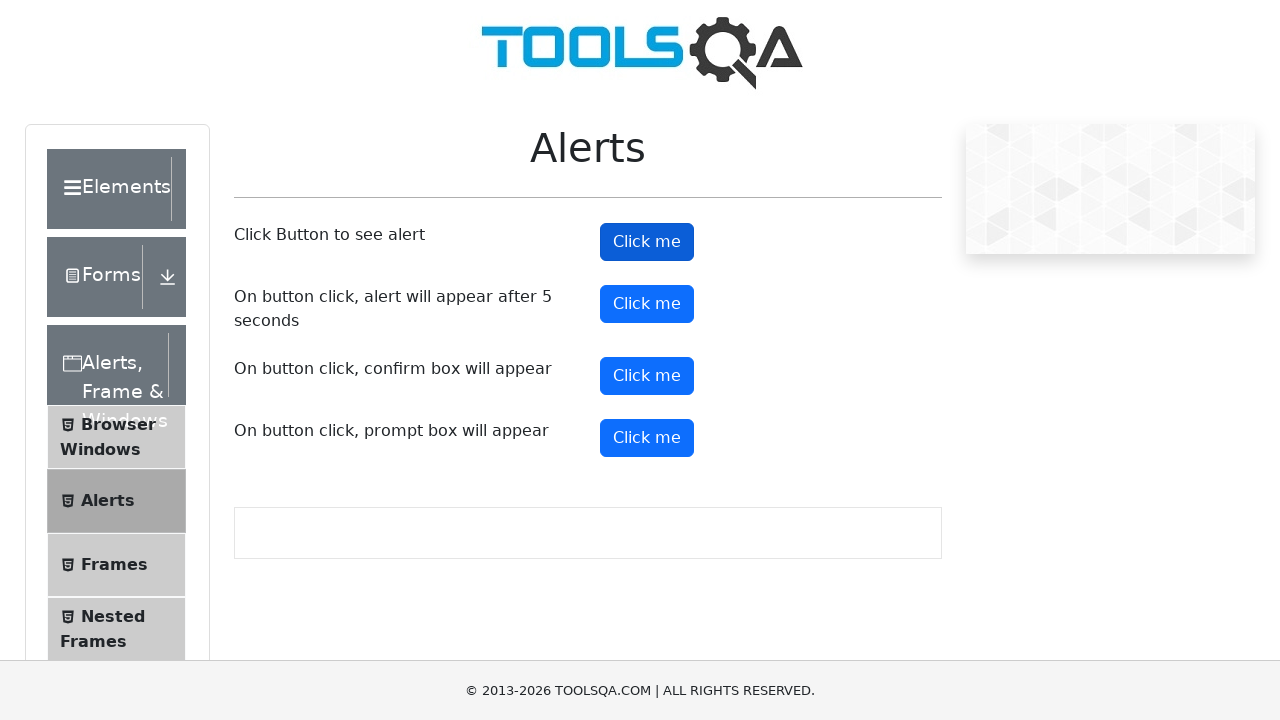

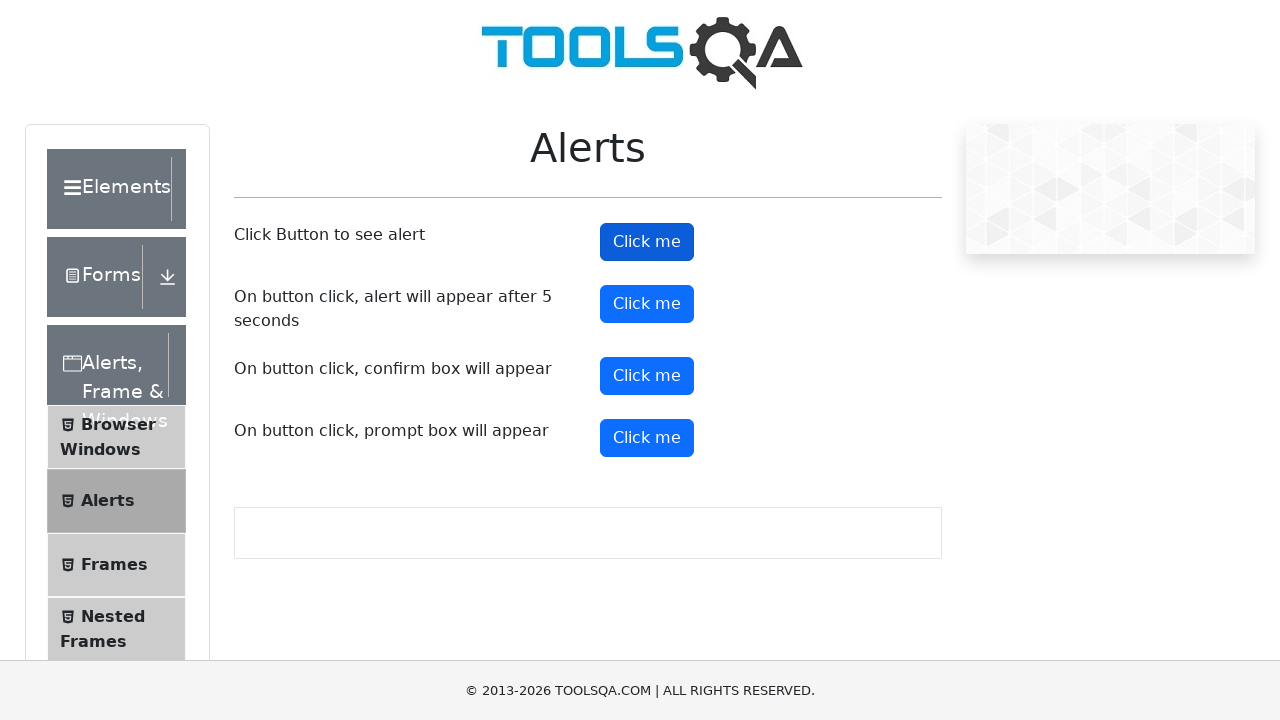